Navigates to the EU country page and scrolls through the content using PageDown key presses

Starting URL: https://demo-water.devel5cph.eea.europa.eu/freshwater/countries/uwwt/european-union

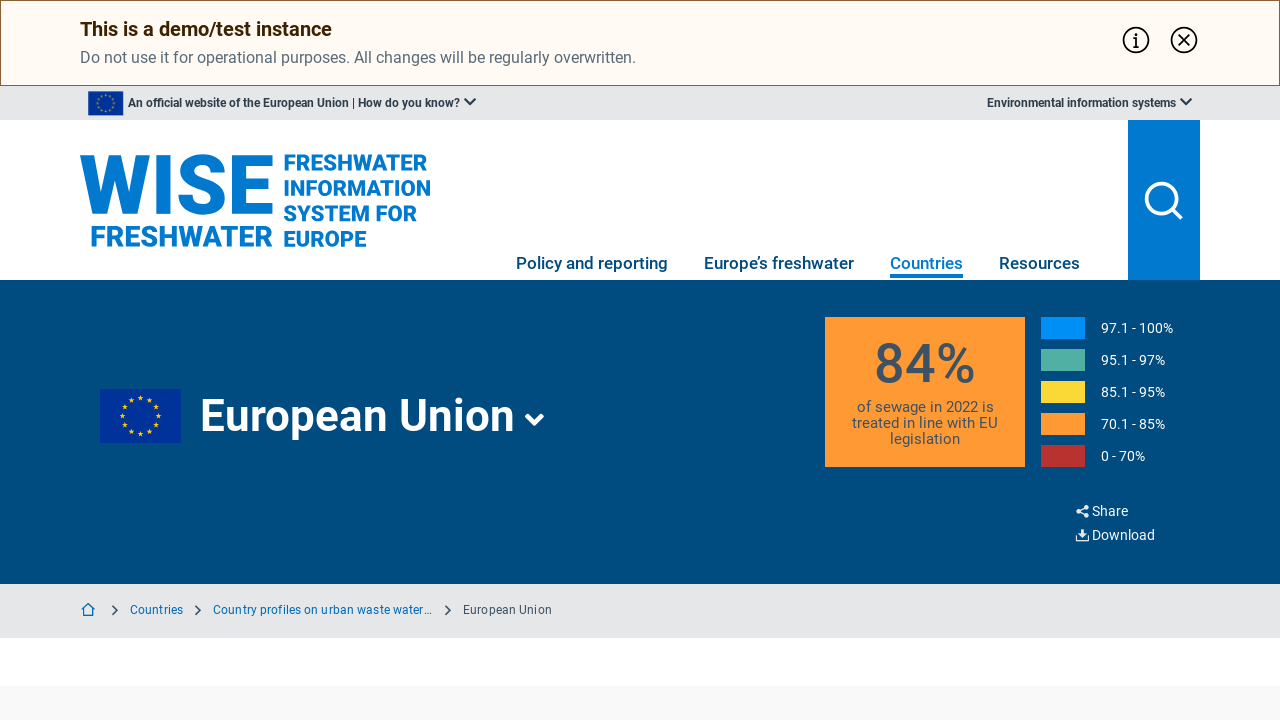

Waited for EU country page to load
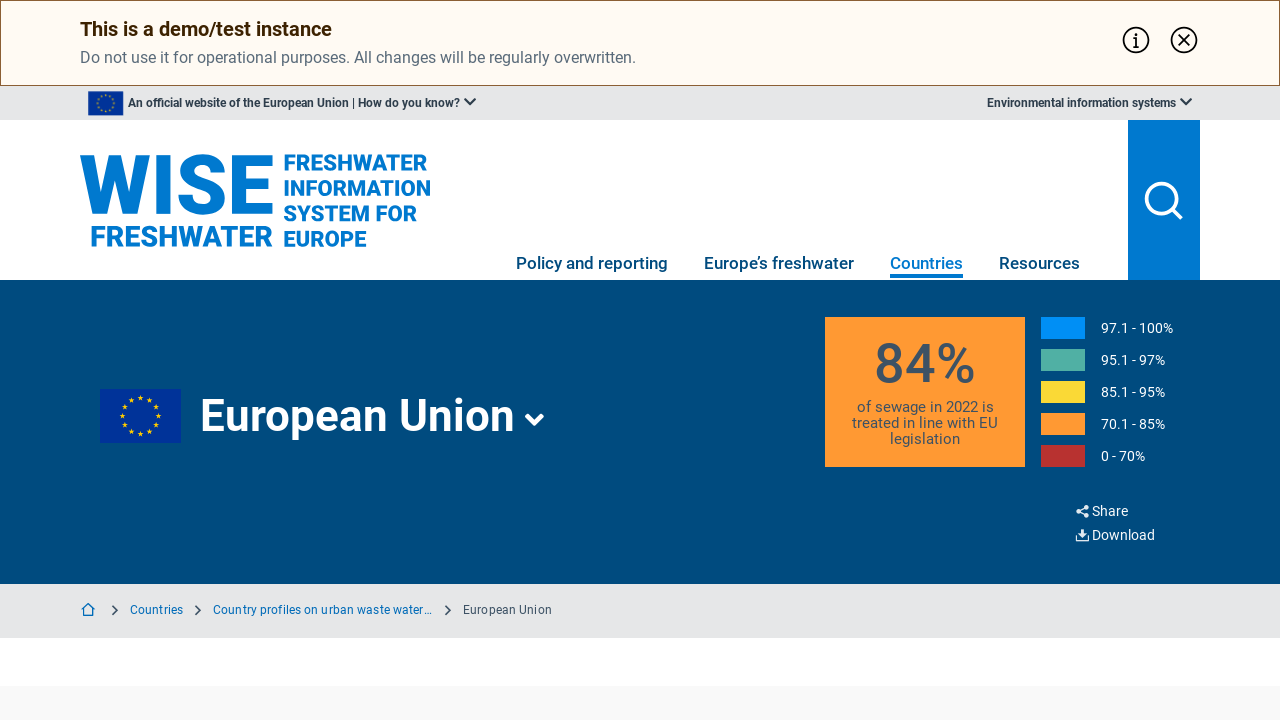

Pressed PageDown to scroll down page
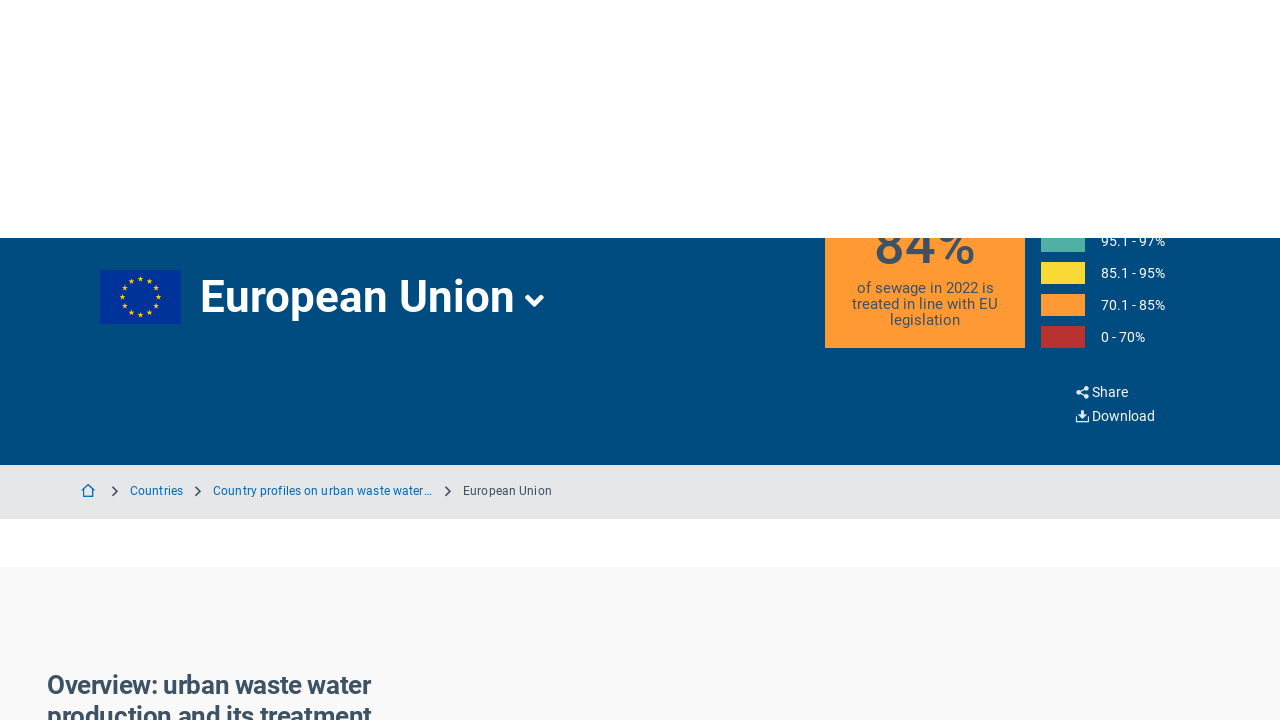

Waited after first scroll
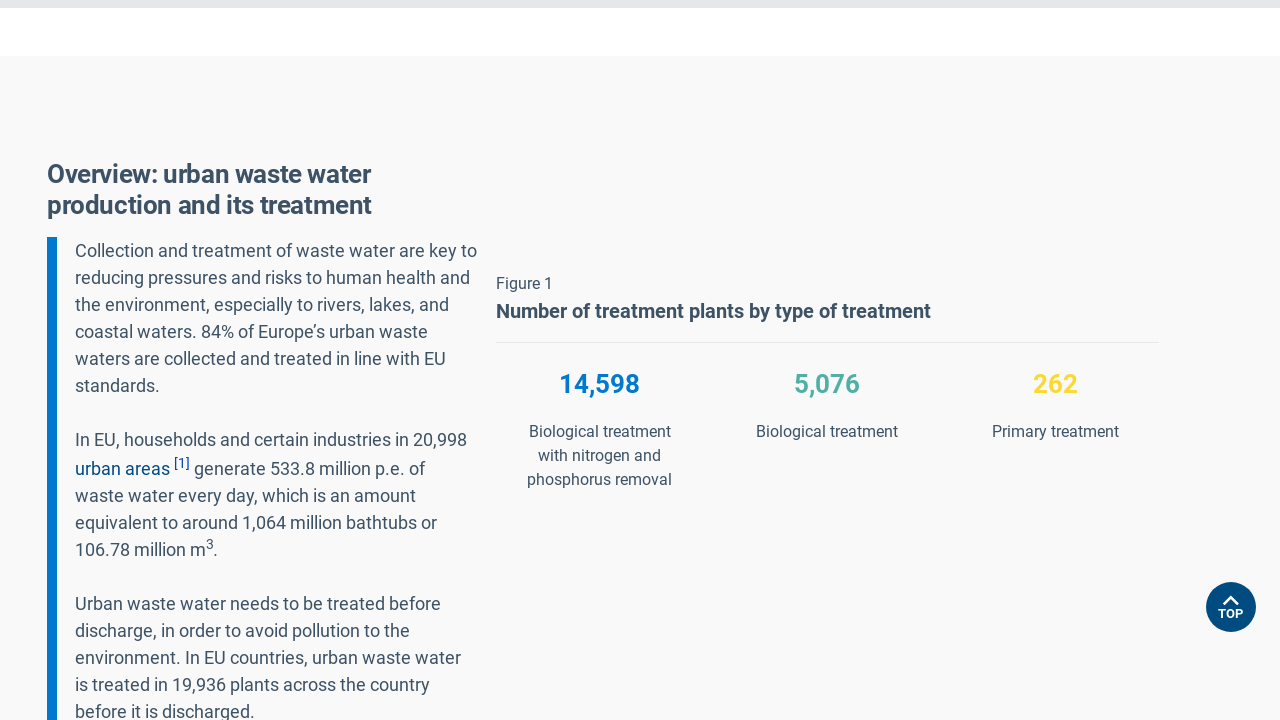

Pressed PageDown again to scroll further
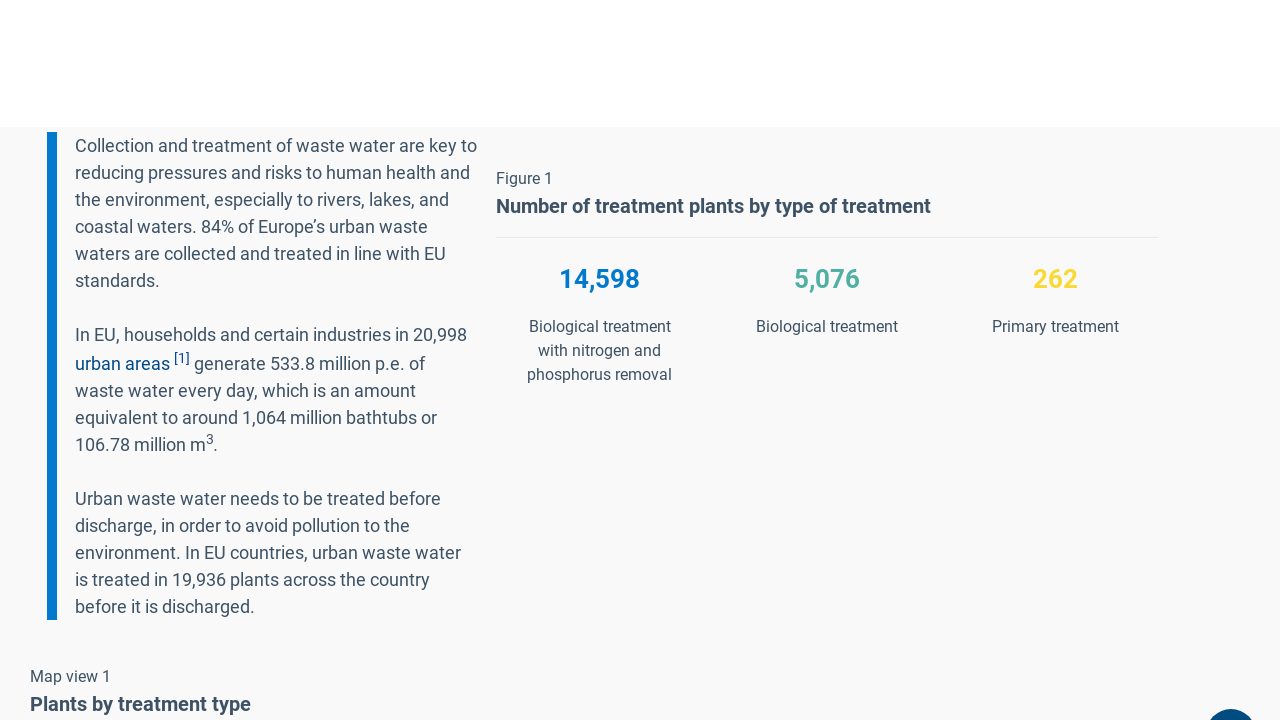

Waited after second scroll
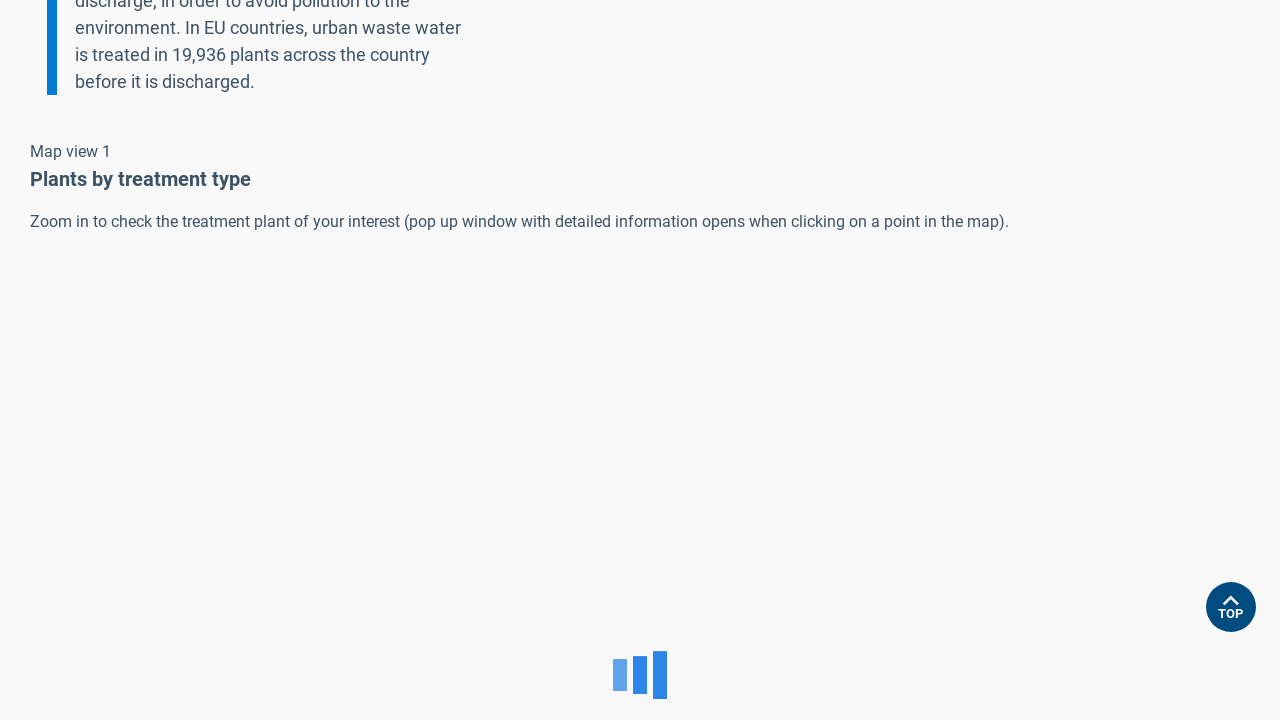

Pressed PageDown for third scroll
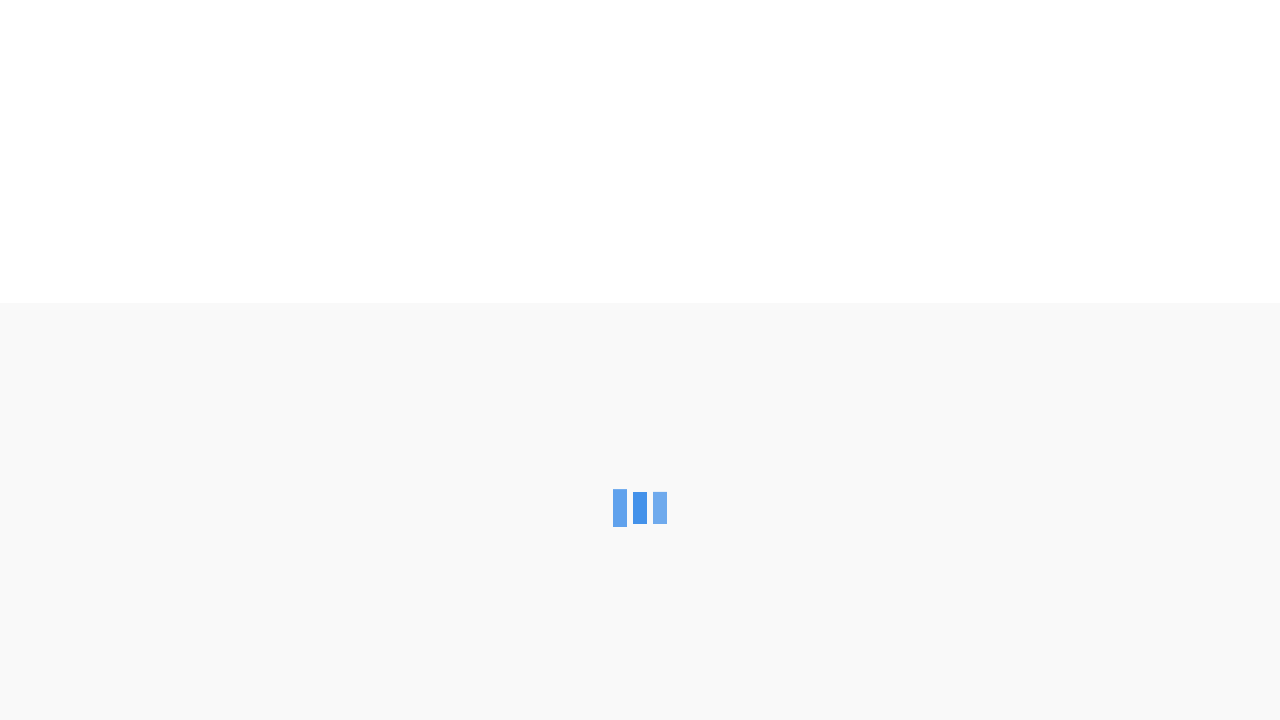

Waited after third scroll
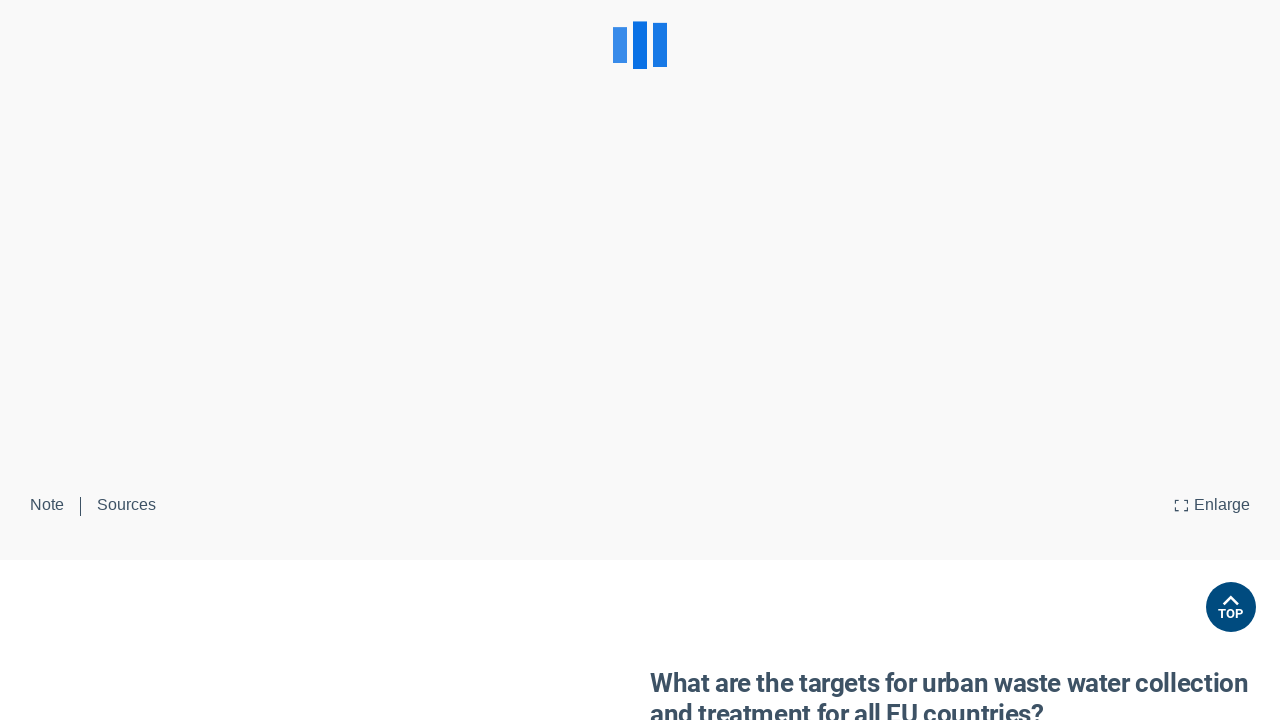

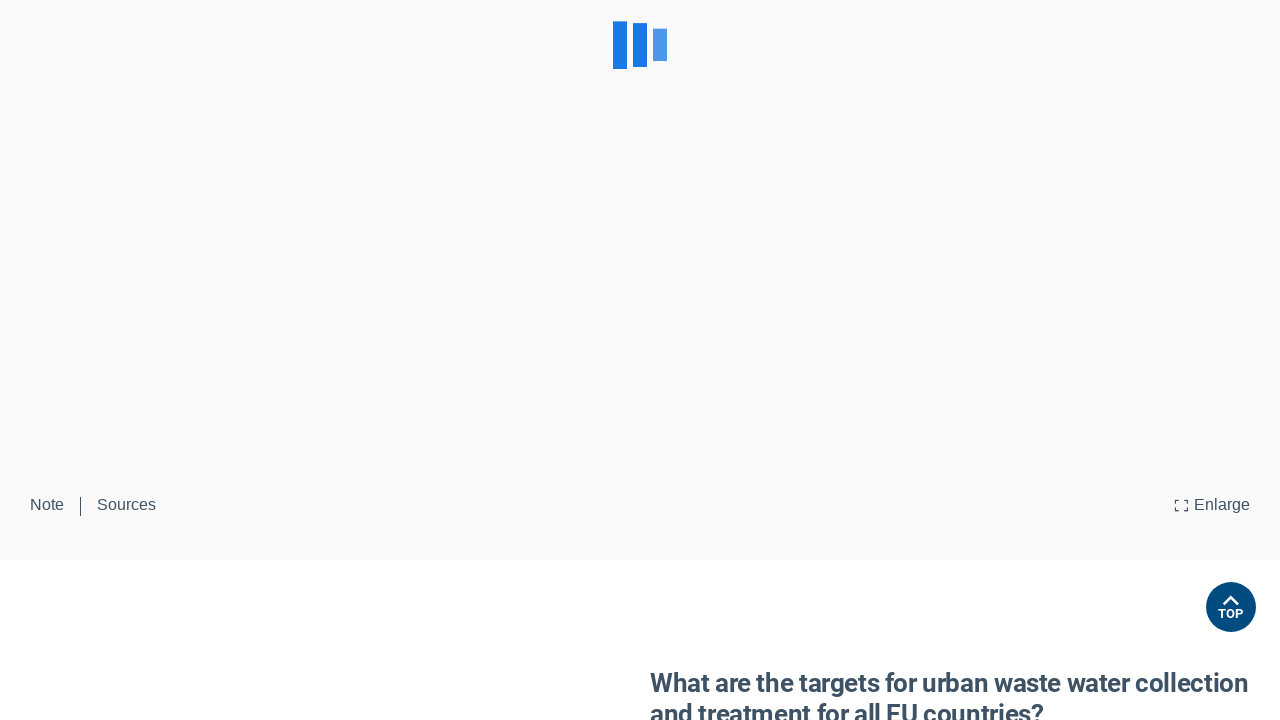